Tests adding specific vegetables (Cucumber and Brocolli) to cart on an e-commerce practice site by incrementing quantity and clicking add to cart buttons

Starting URL: https://rahulshettyacademy.com/seleniumPractise/#/

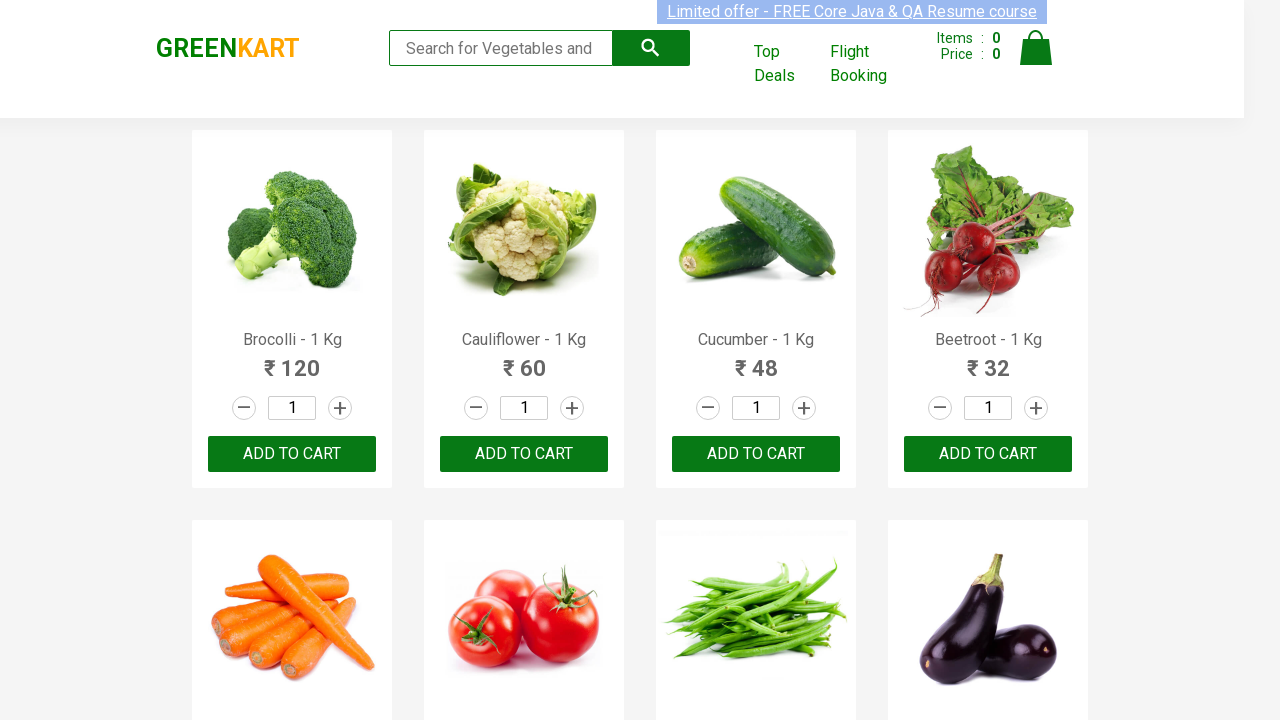

Waited for product names to load on the page
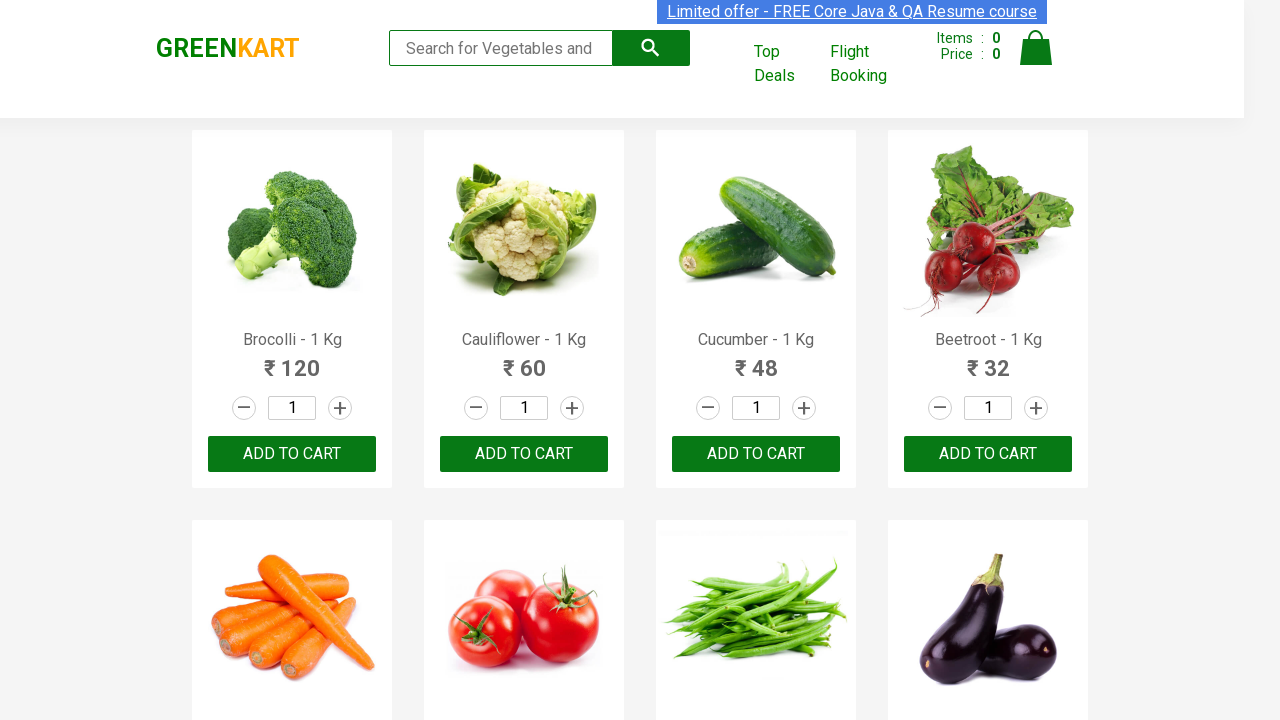

Retrieved all product name elements from the page
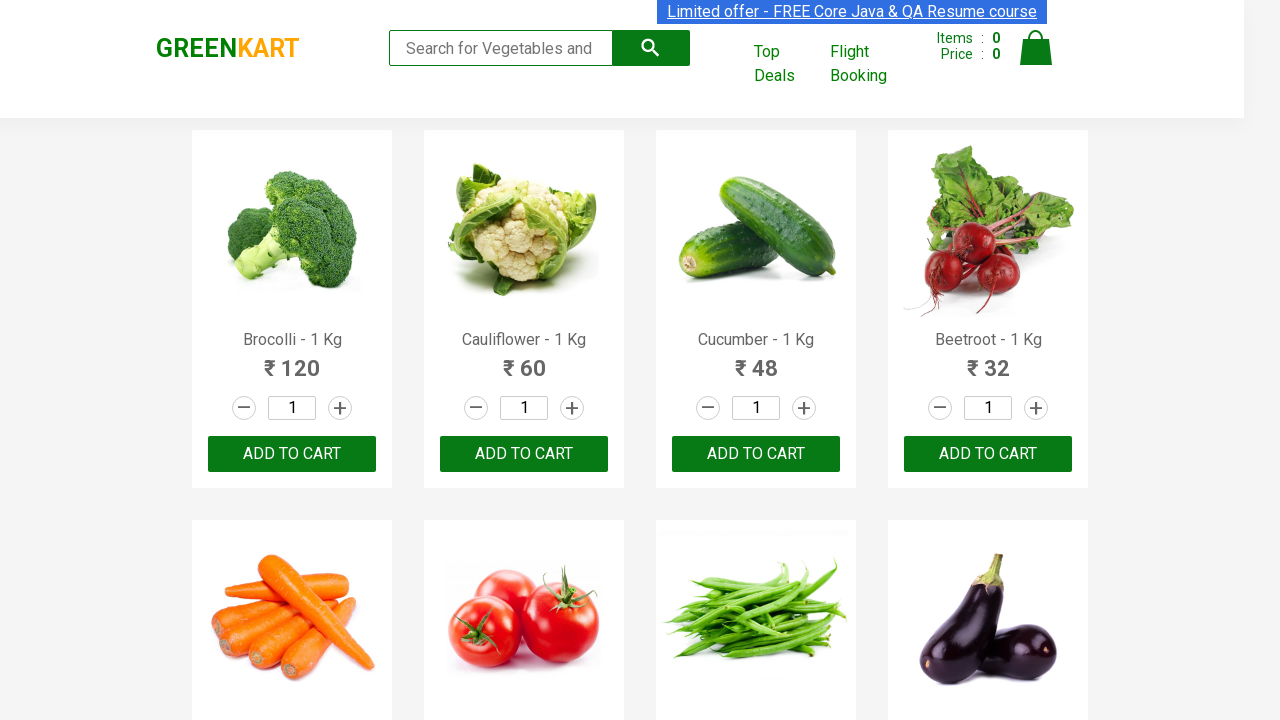

Clicked increment button once for Brocolli at (340, 408) on a.increment >> nth=0
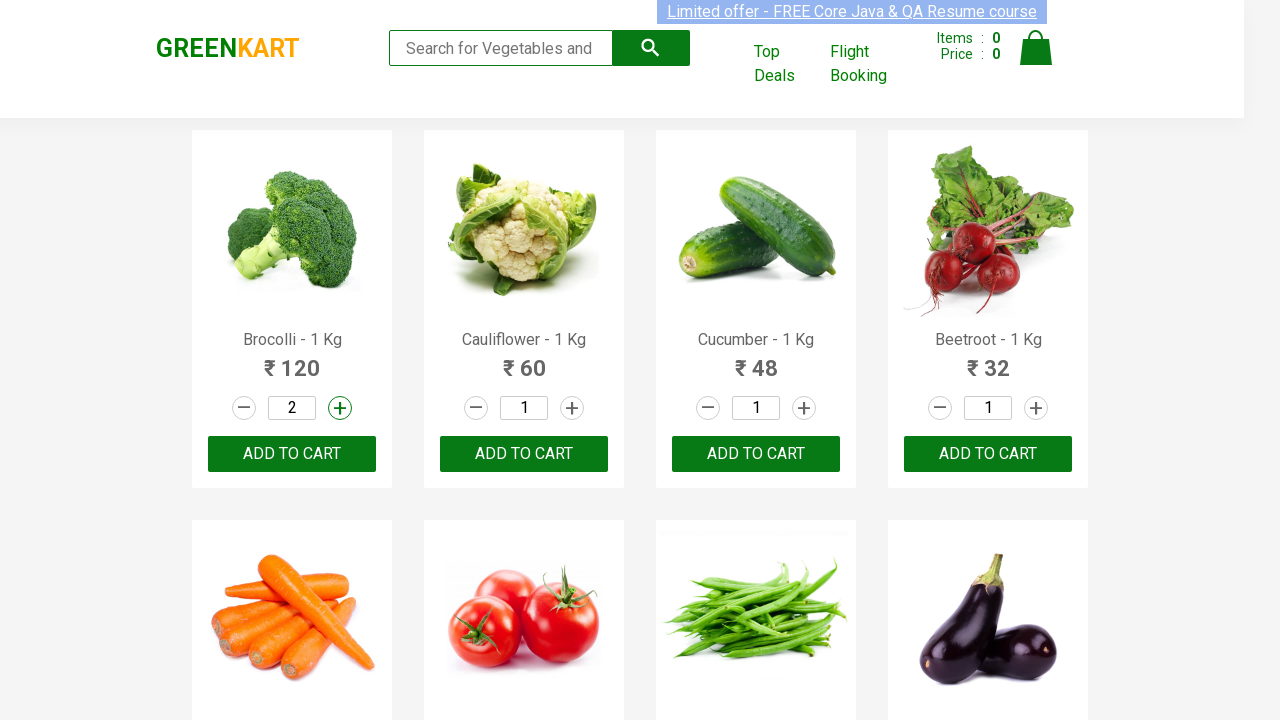

Clicked increment button second time for Brocolli at (340, 408) on a.increment >> nth=0
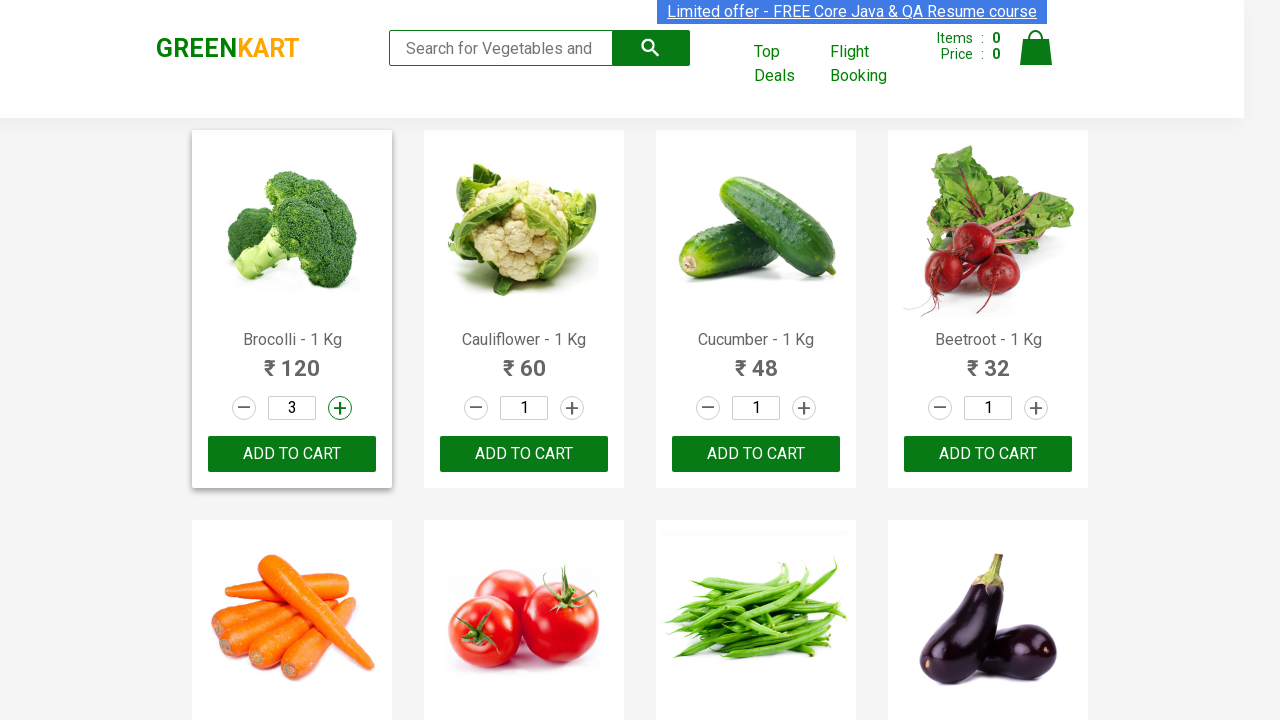

Clicked ADD TO CART button for Brocolli at (292, 454) on xpath=//button[text()='ADD TO CART'] >> nth=0
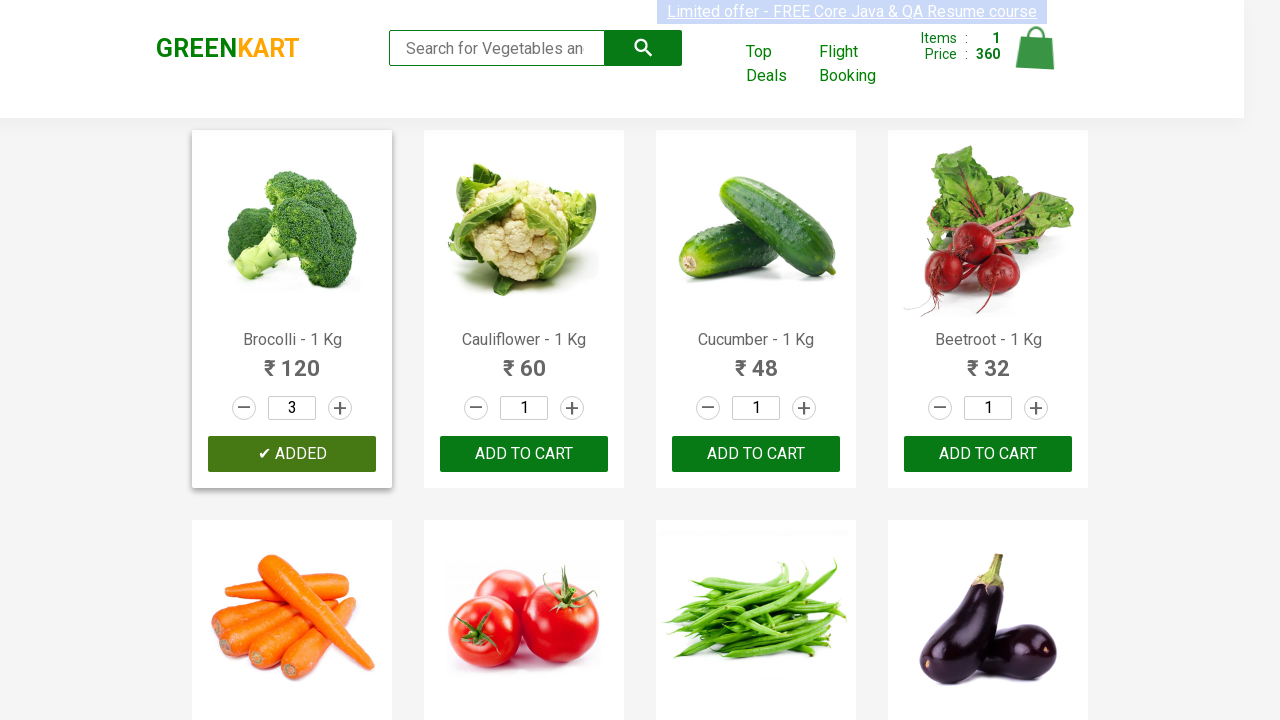

Clicked increment button once for Cucumber at (804, 408) on a.increment >> nth=2
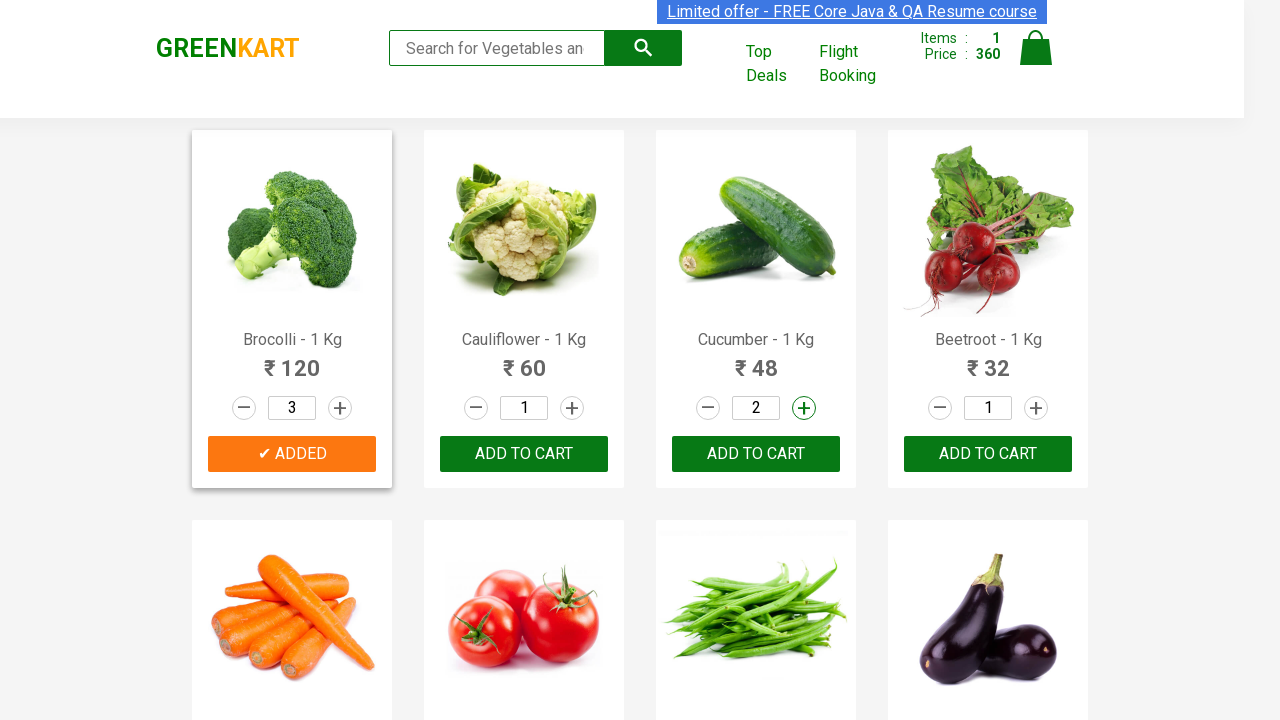

Clicked increment button second time for Cucumber at (804, 408) on a.increment >> nth=2
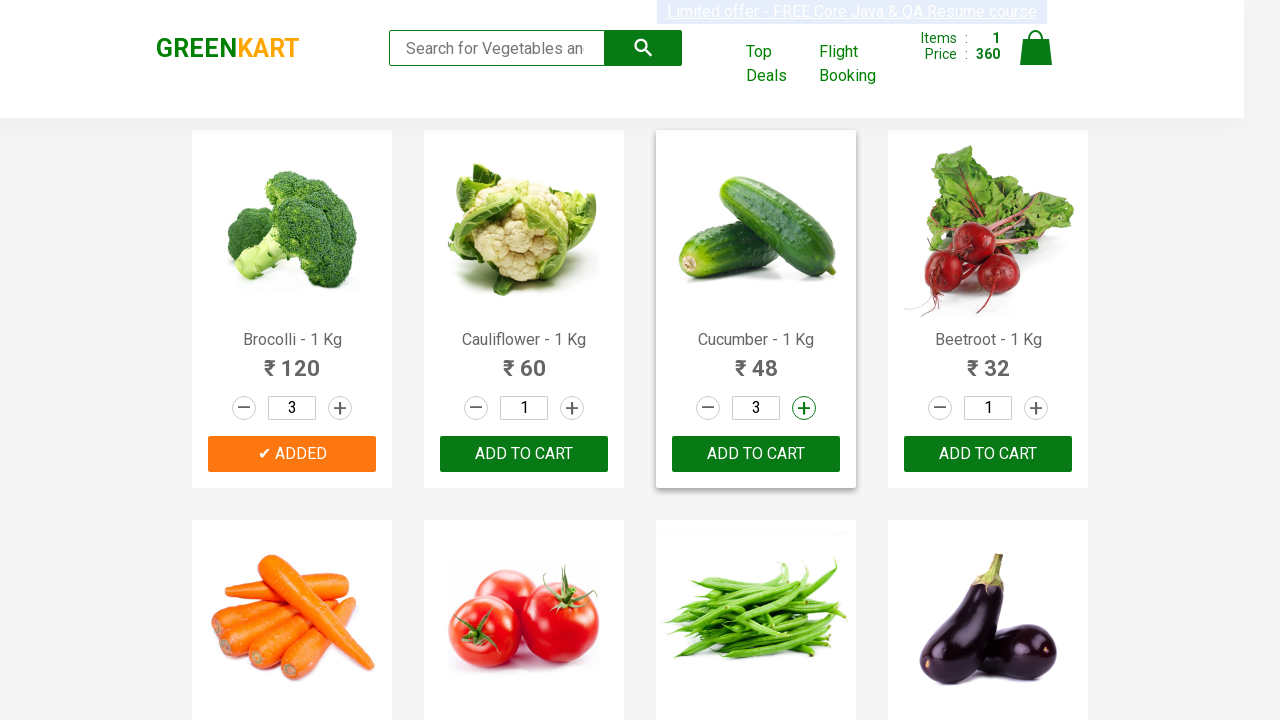

Clicked ADD TO CART button for Cucumber at (756, 454) on xpath=//button[text()='ADD TO CART'] >> nth=1
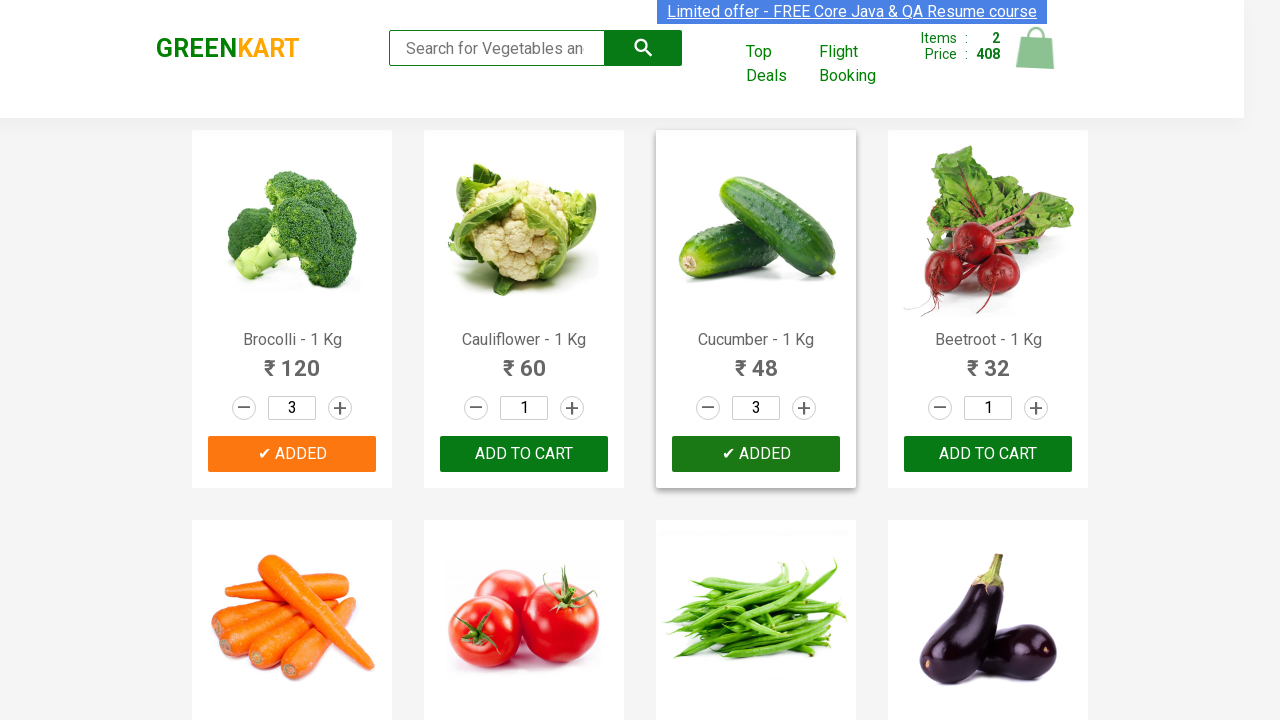

Verified cart icon is visible - items successfully added to cart
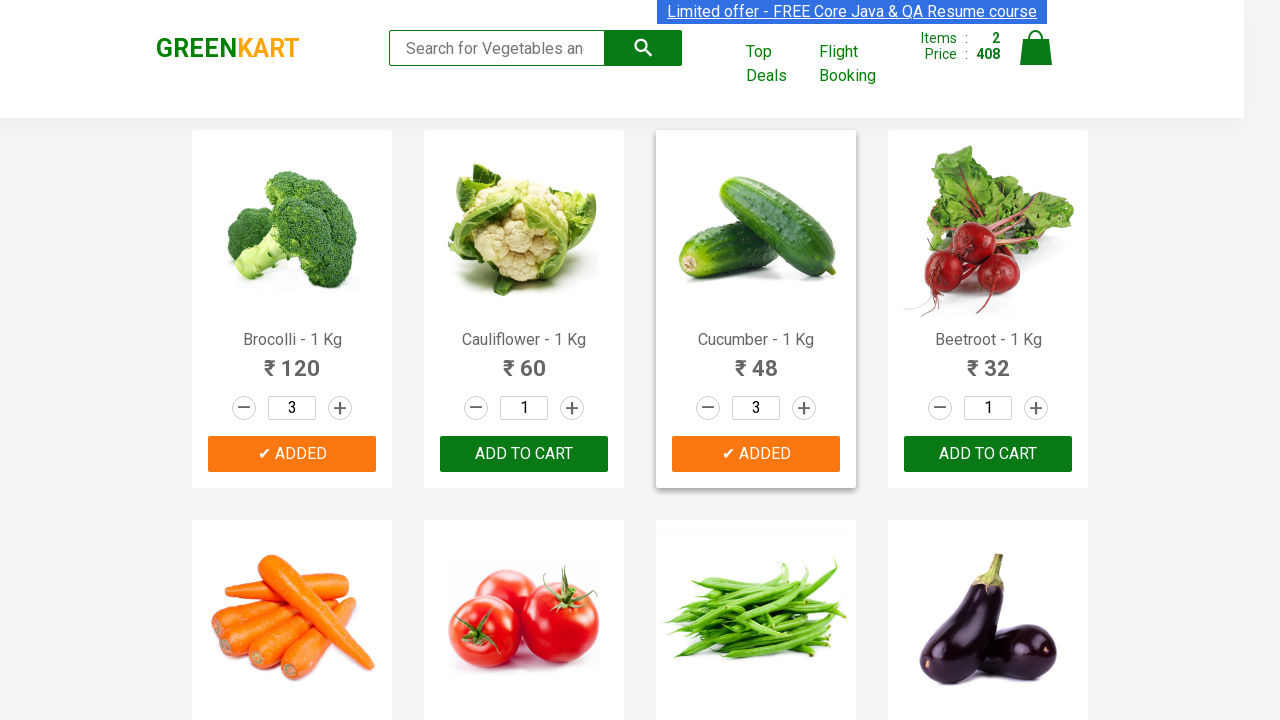

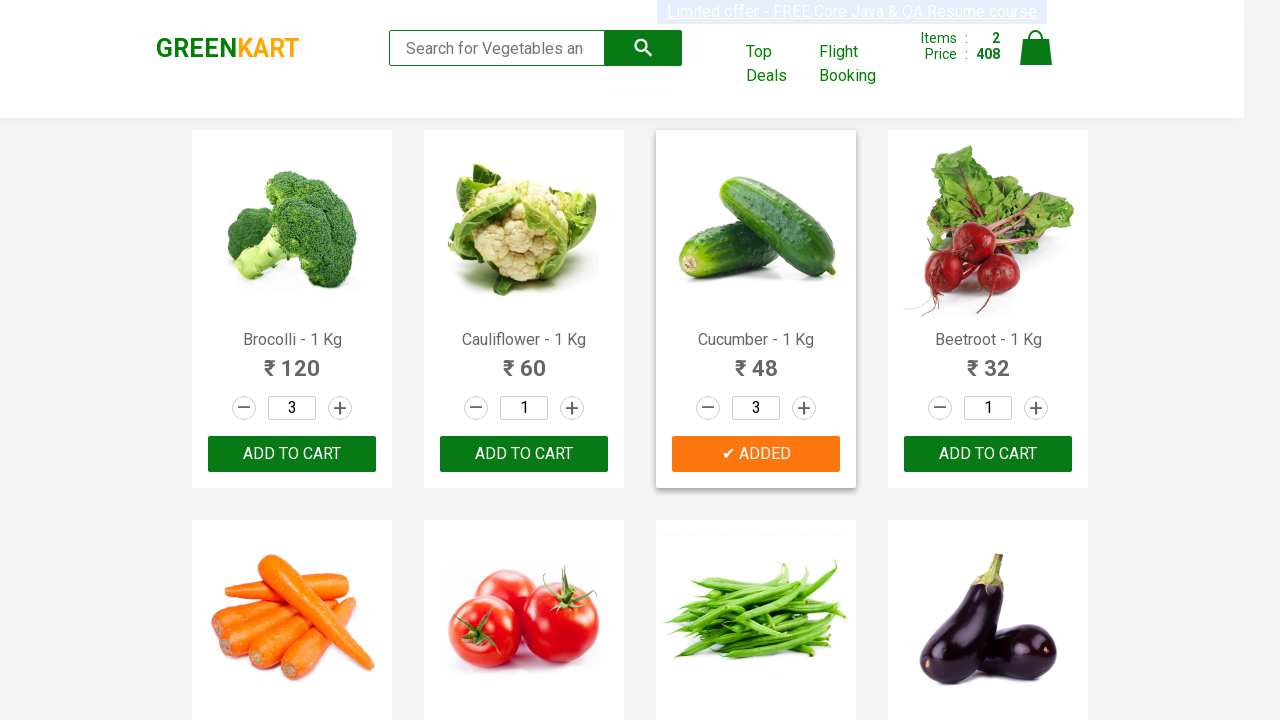